Tests a registration form by filling in first name, last name, and email fields, then submitting and verifying the success message.

Starting URL: http://suninjuly.github.io/registration1.html

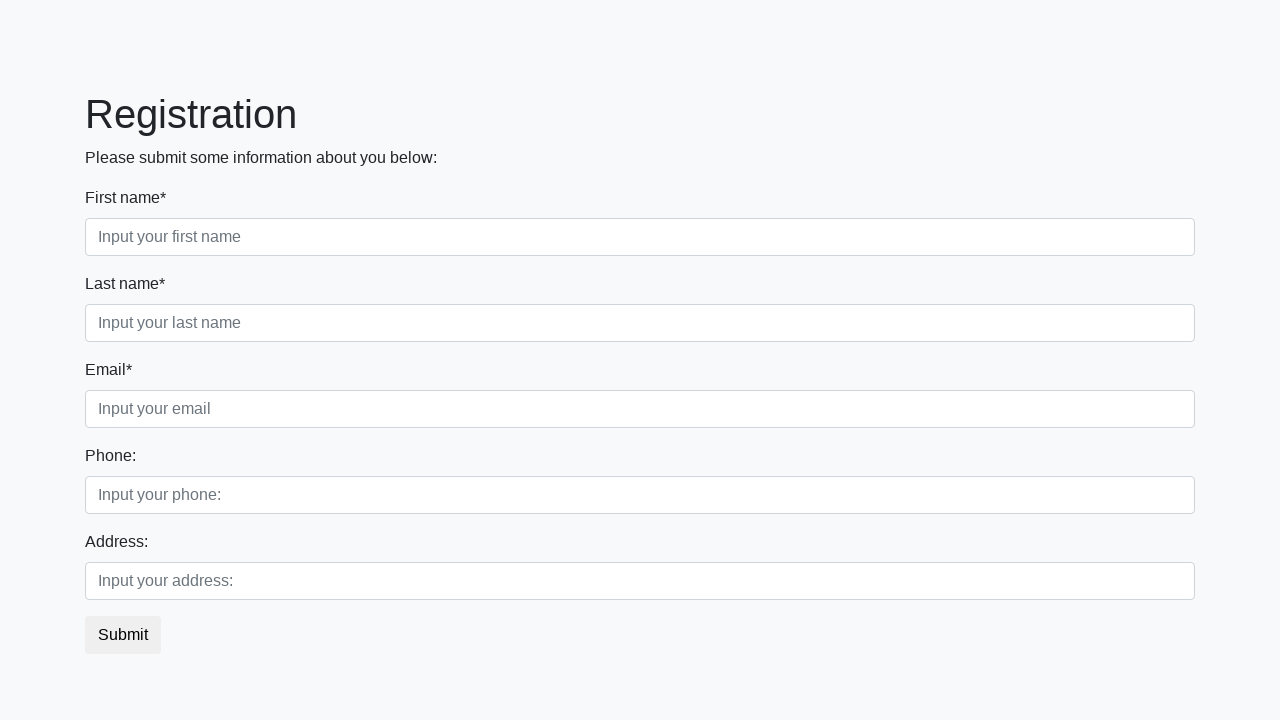

Navigated to registration form page
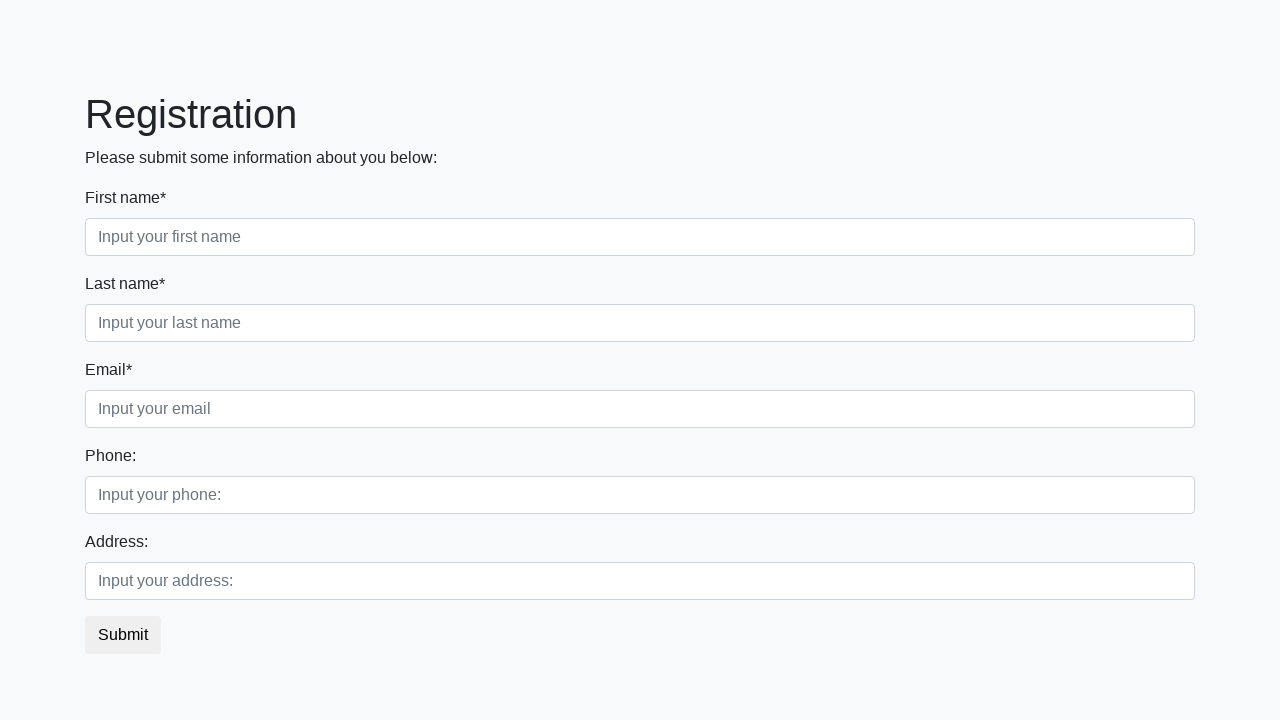

Filled in first name field with 'John' on [placeholder="Input your first name"]
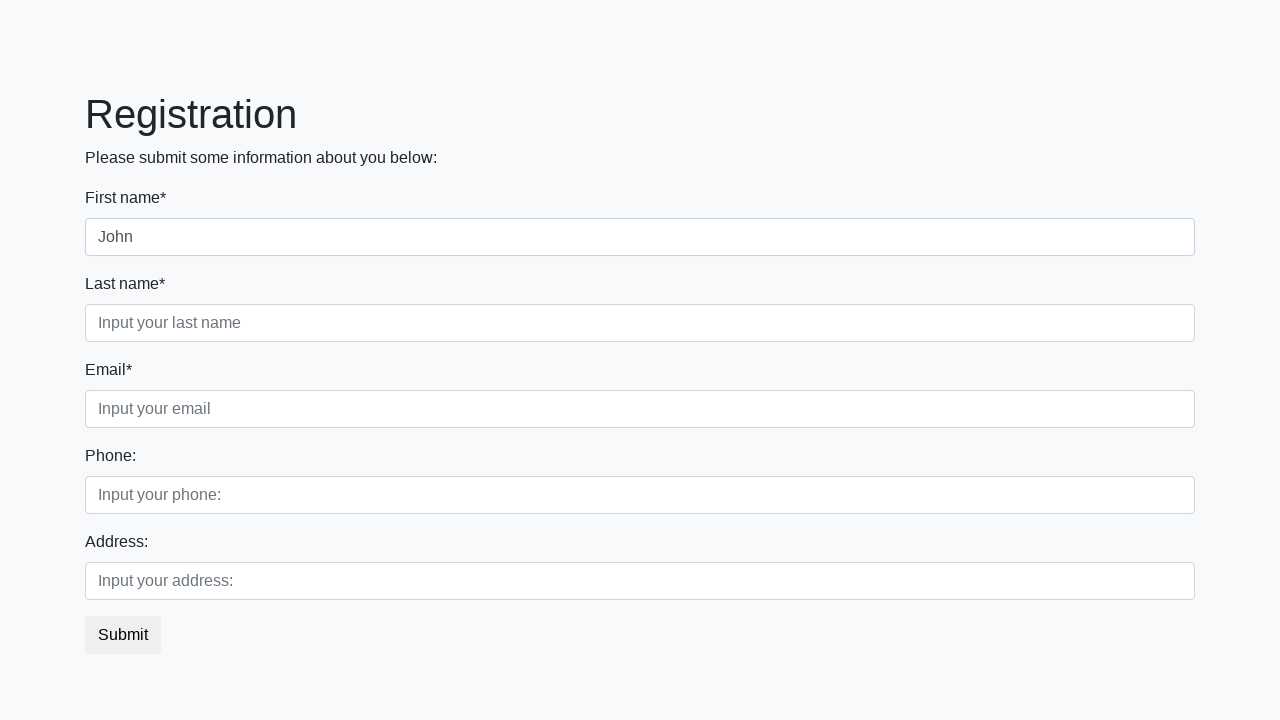

Filled in last name field with 'Smith' on [placeholder="Input your last name"]
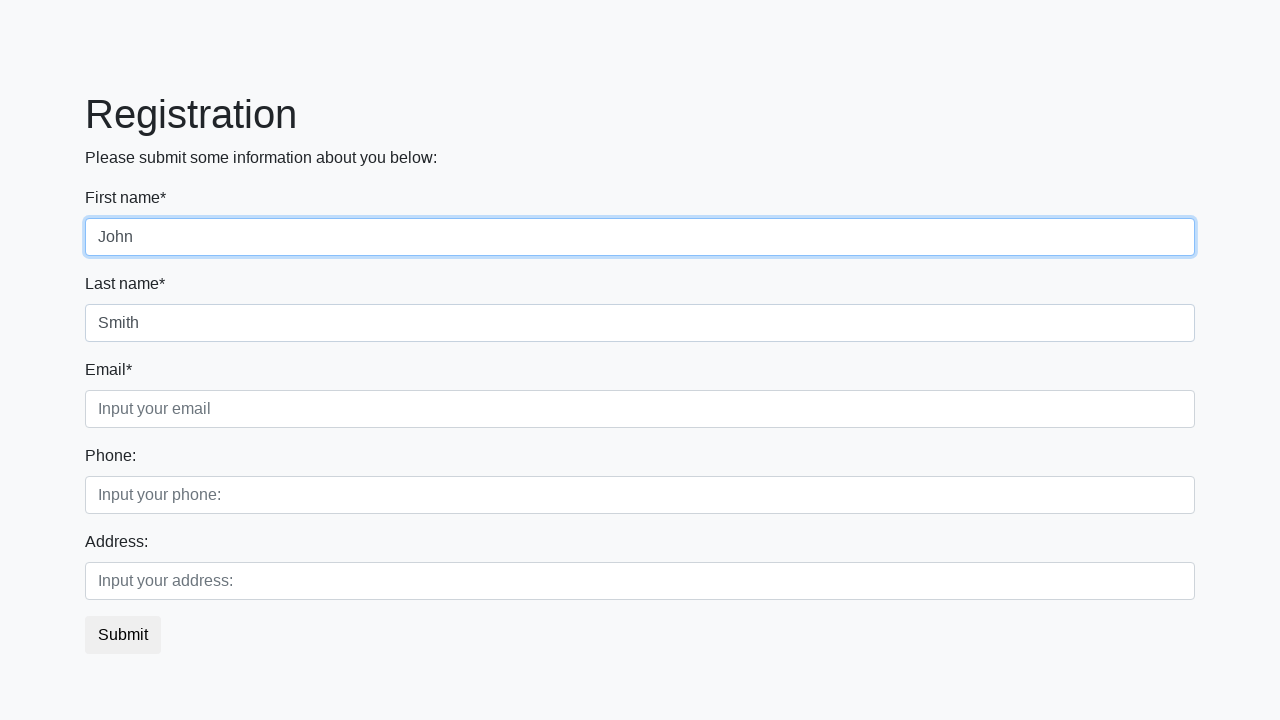

Filled in email field with 'john.smith@example.com' on [placeholder="Input your email"]
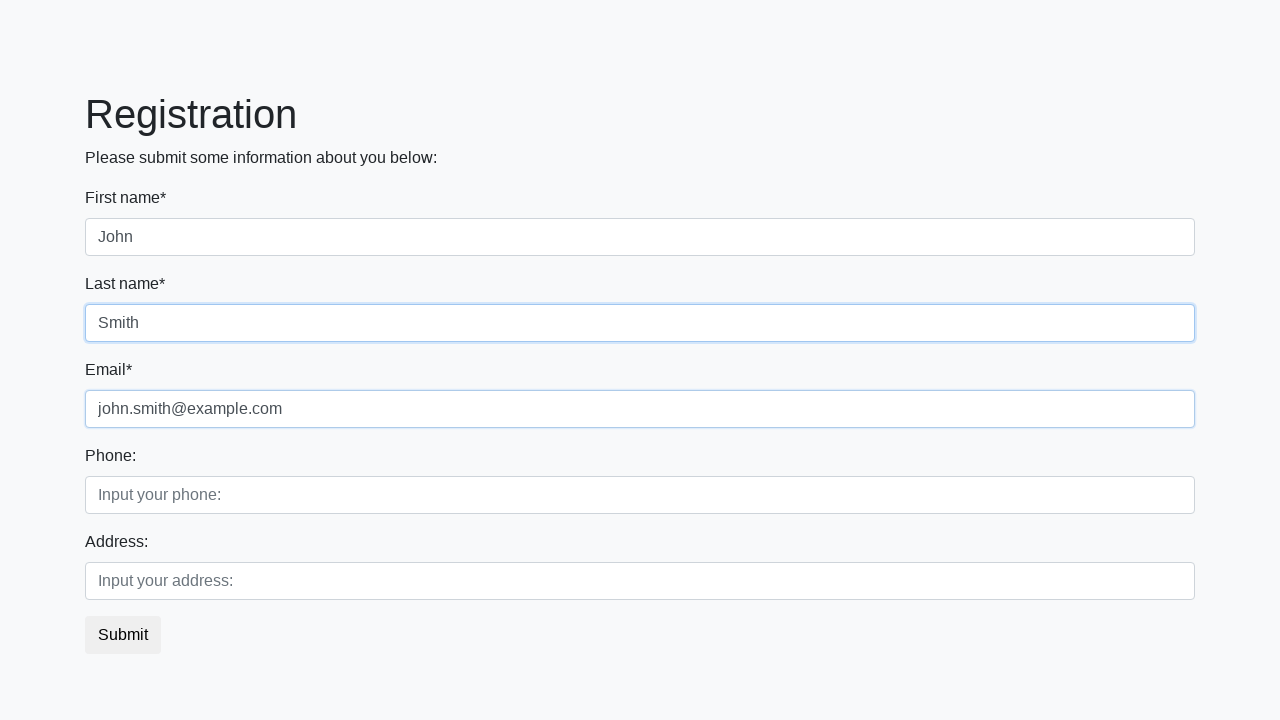

Clicked submit button to register at (123, 635) on button.btn
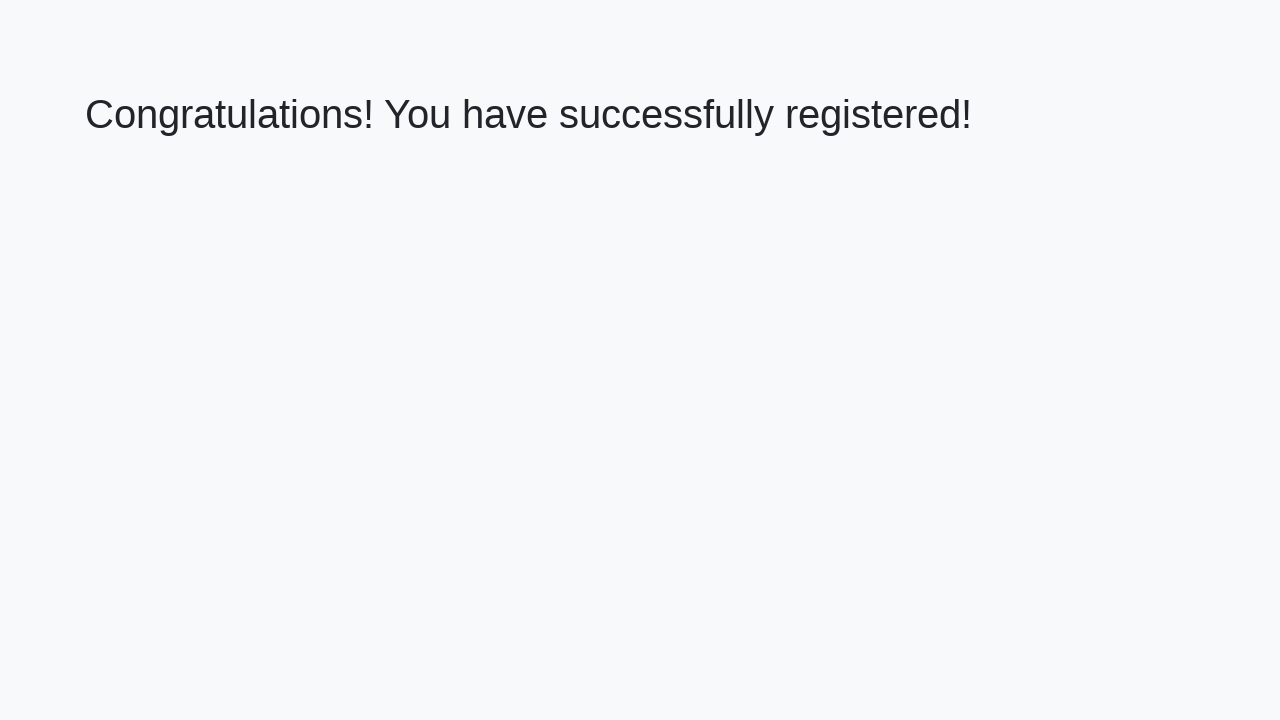

Success message h1 element loaded
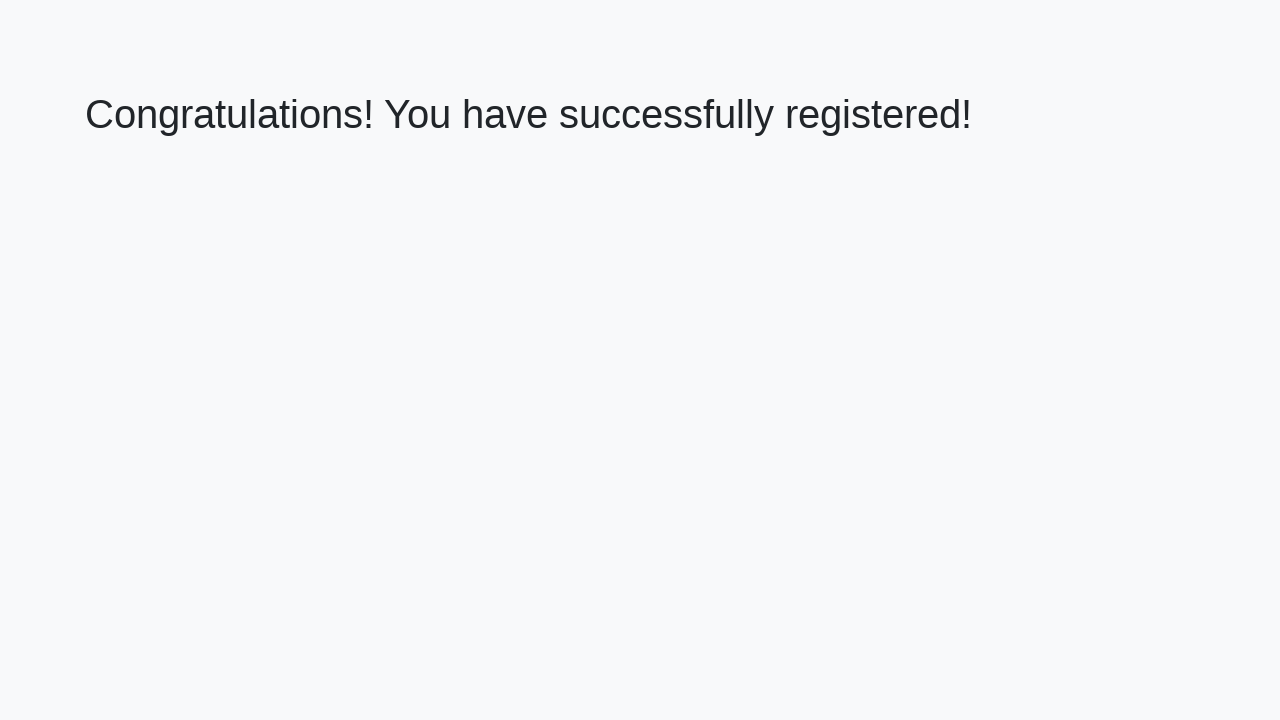

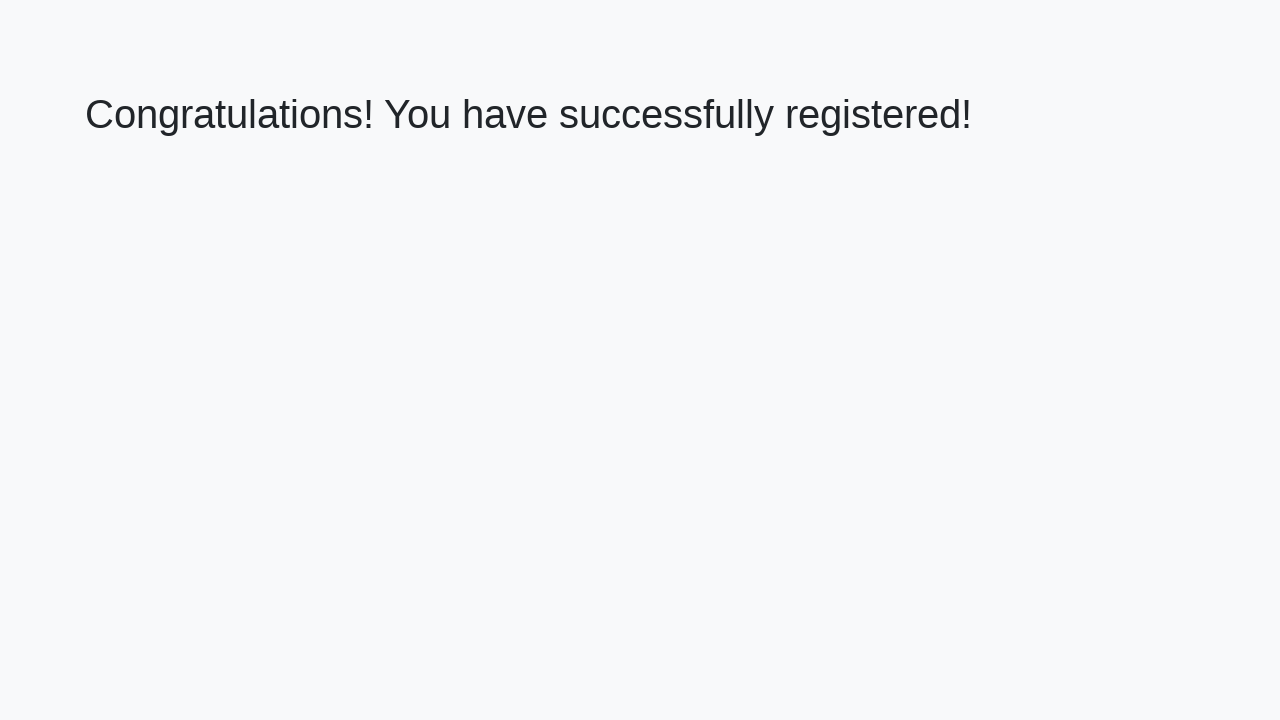